Tests the search functionality on a grocery shopping practice site by typing a search term and verifying the number of visible products returned

Starting URL: https://rahulshettyacademy.com/seleniumPractise/#/

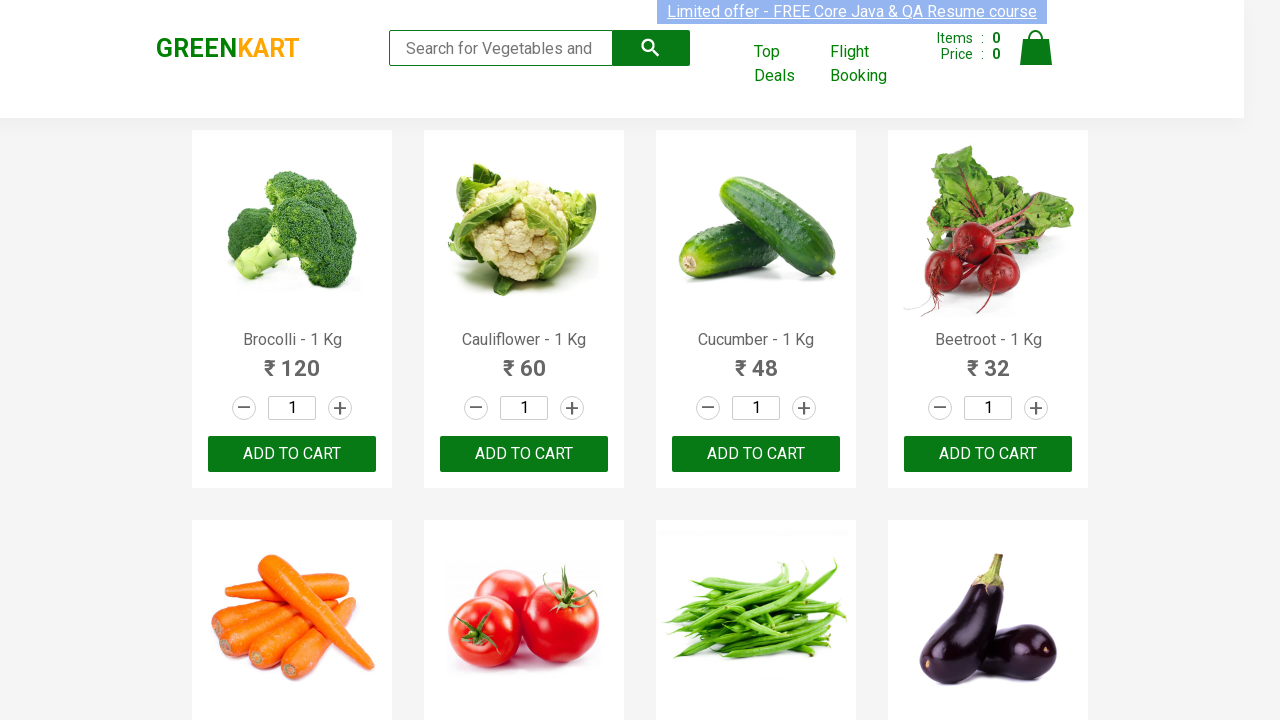

Filled search box with 'ca' on .search-keyword
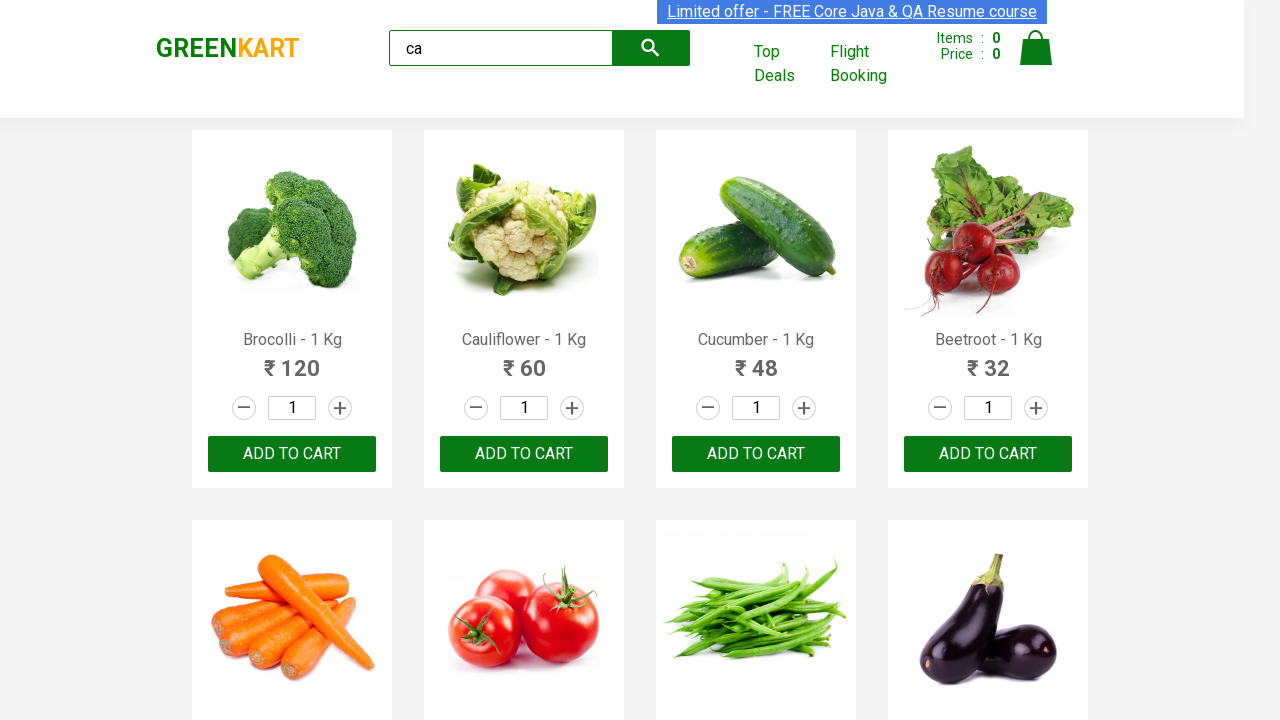

Waited for products to load after search
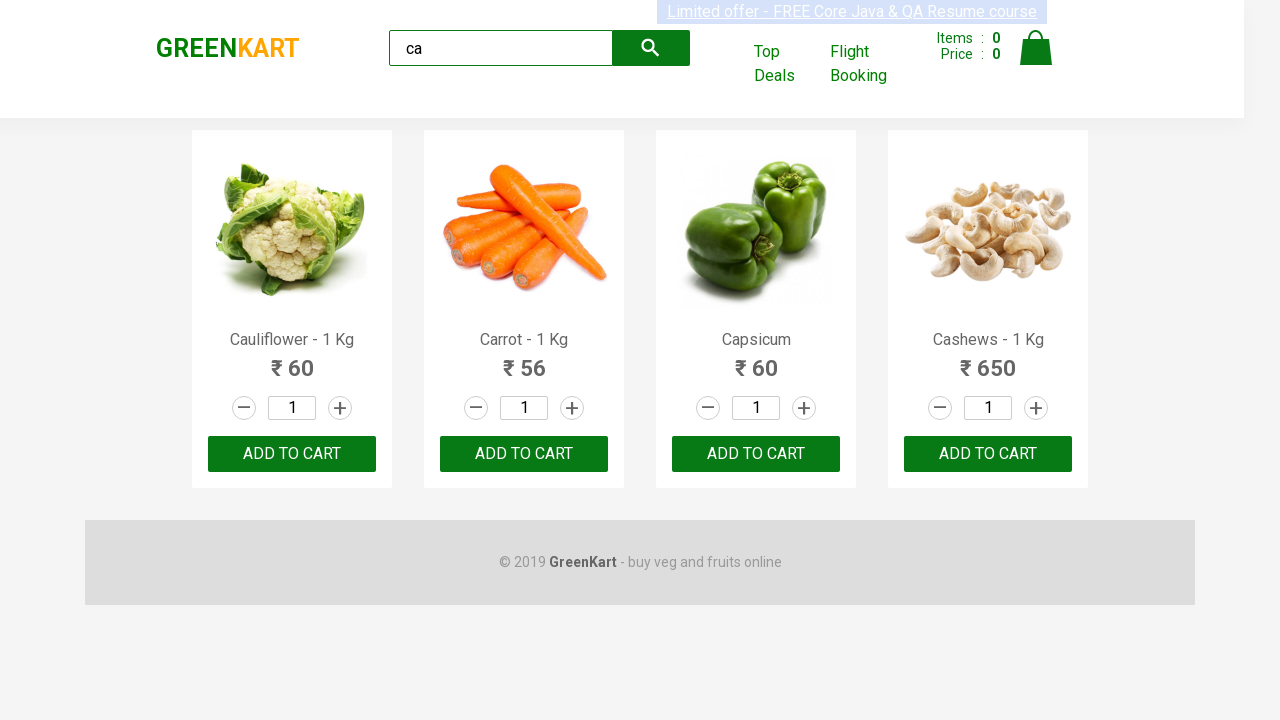

Located visible product elements
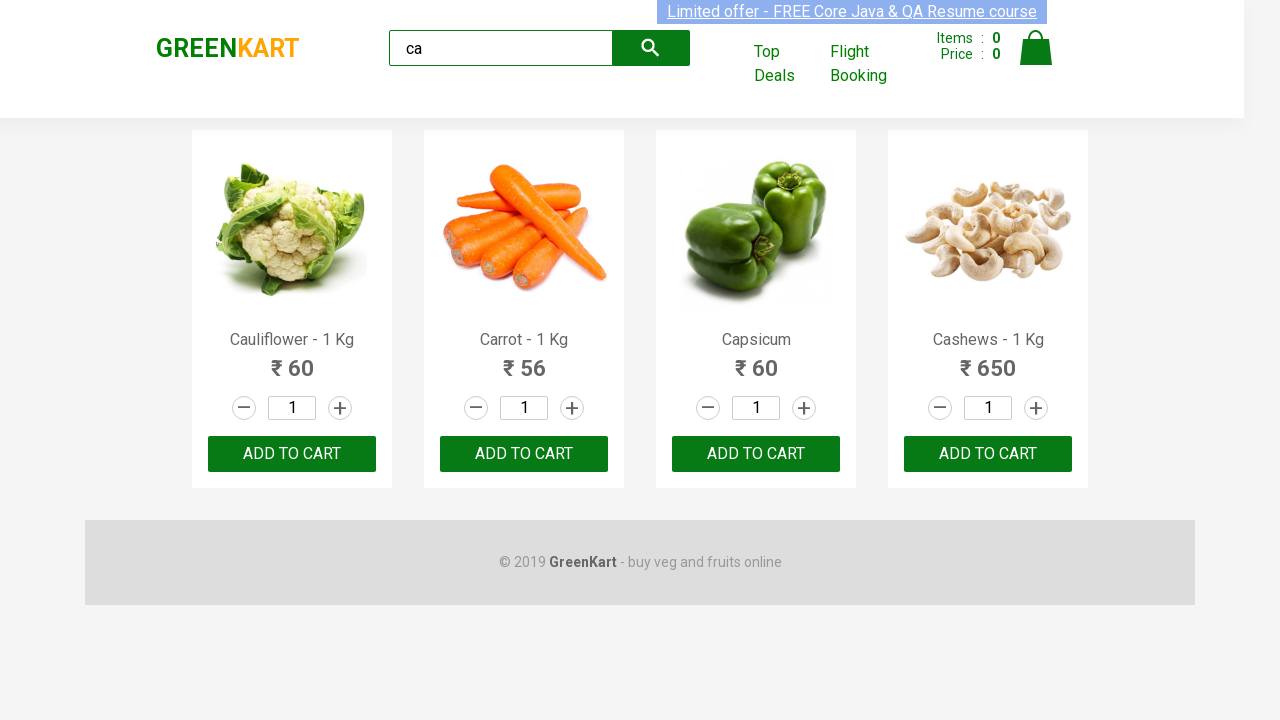

Verified that 4 products are visible for search term 'ca'
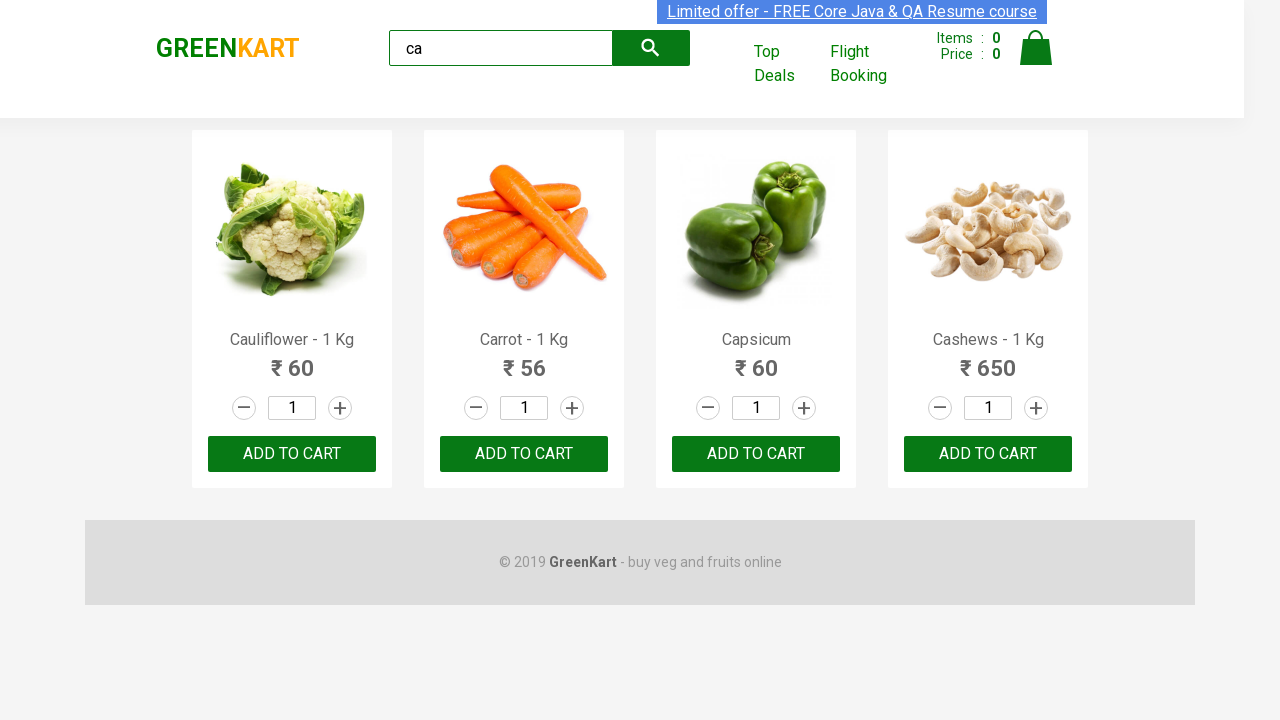

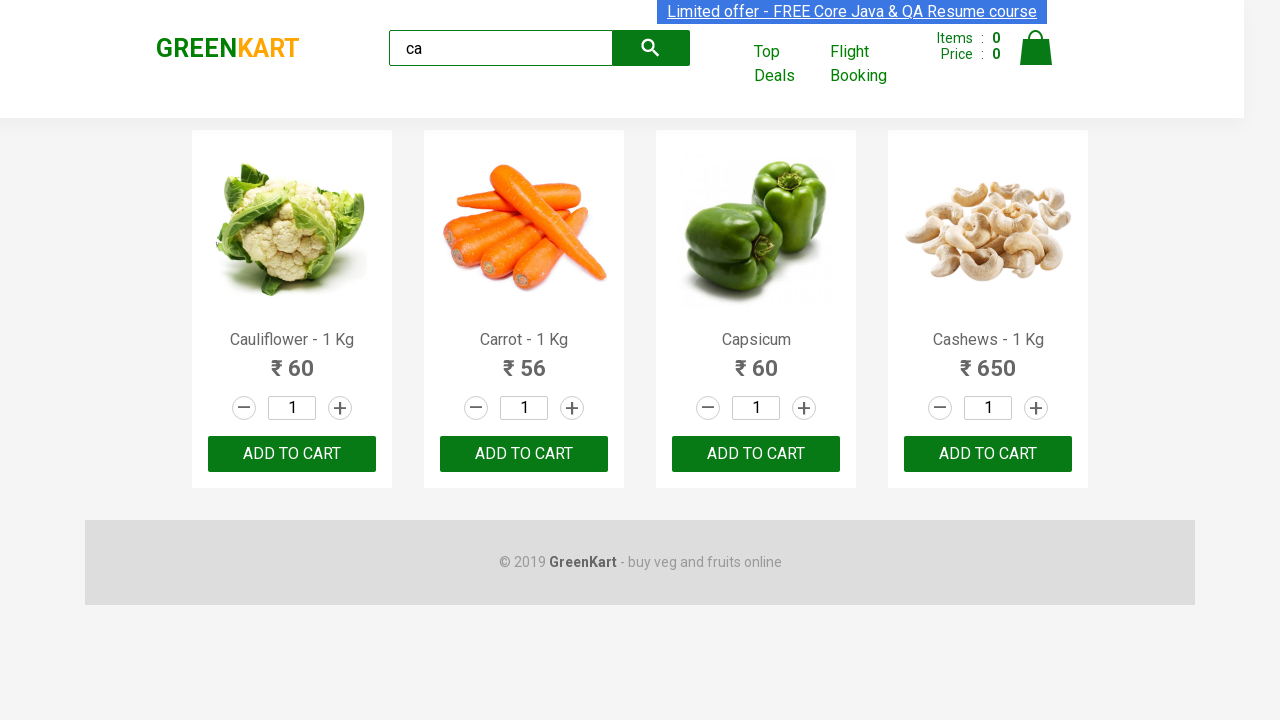